Tests a text box form by filling in full name, email, current address and permanent address fields, then submitting the form and verifying the output

Starting URL: https://demoqa.com/text-box

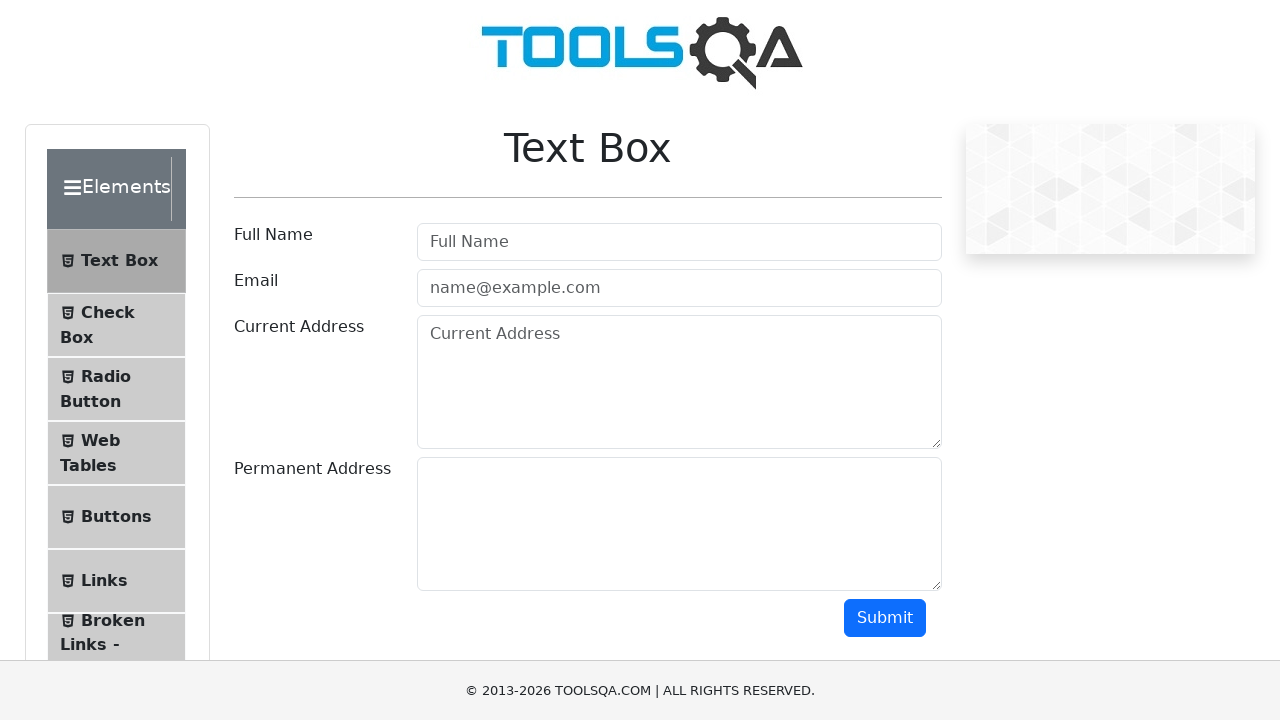

Filled full name field with 'Merve' on #userName
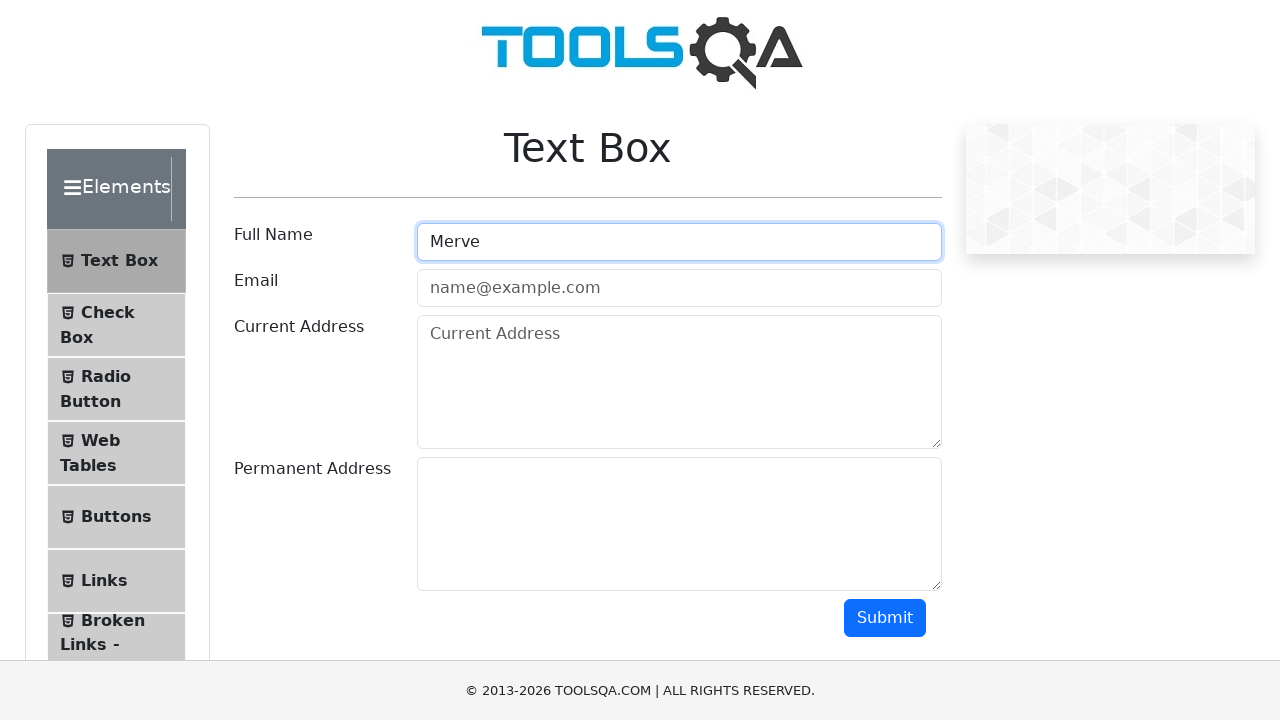

Filled email field with 'testuser@example.com' on #userEmail
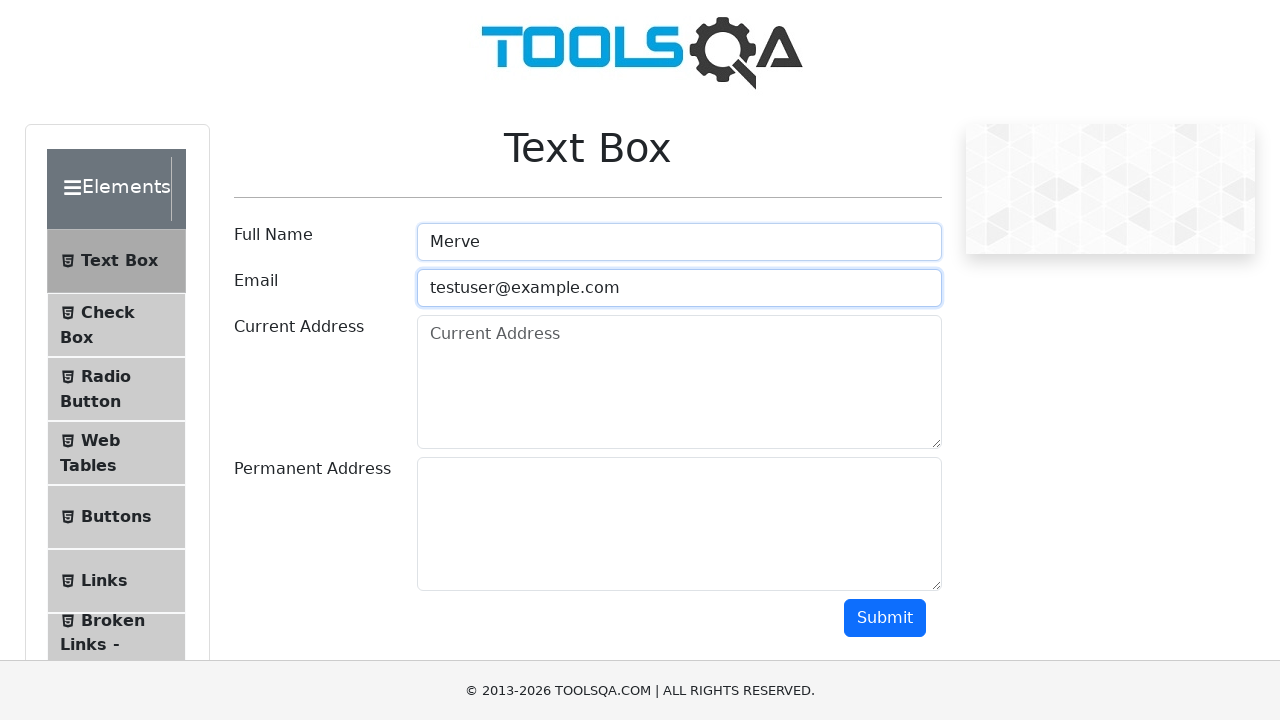

Filled current address field with 'Istanbul' on #currentAddress
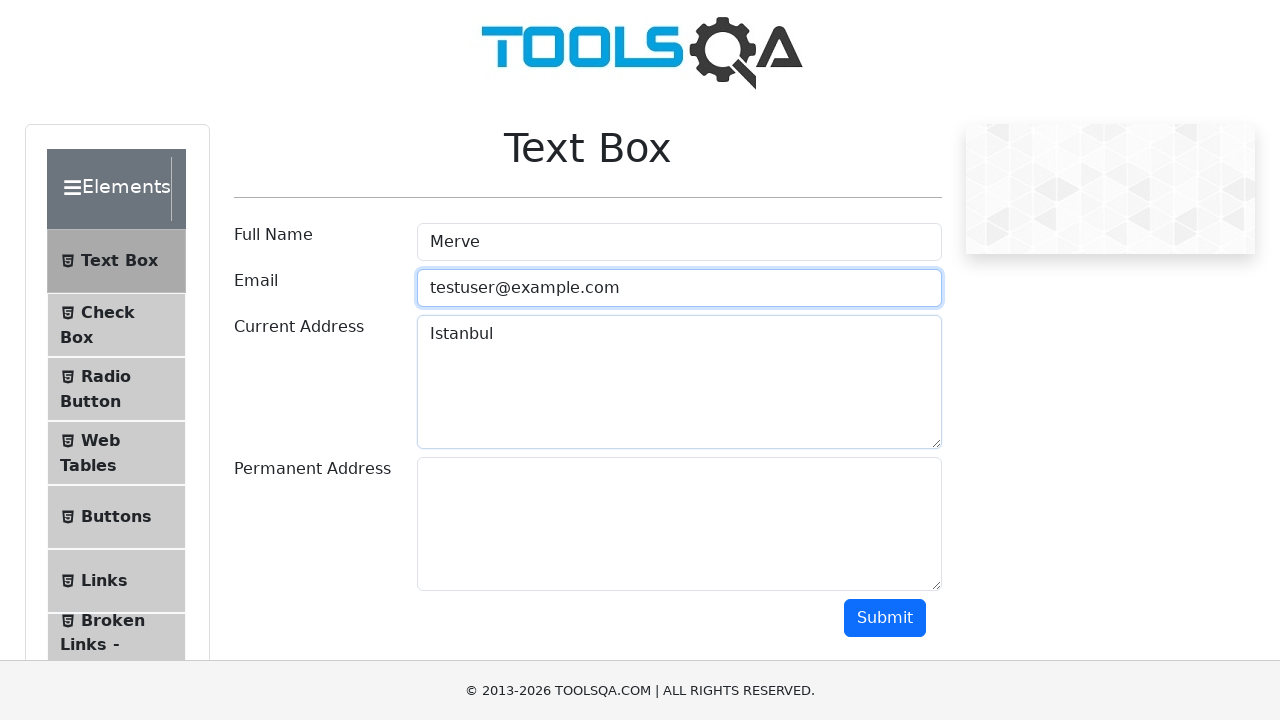

Filled permanent address field with 'Istanbul' on #permanentAddress
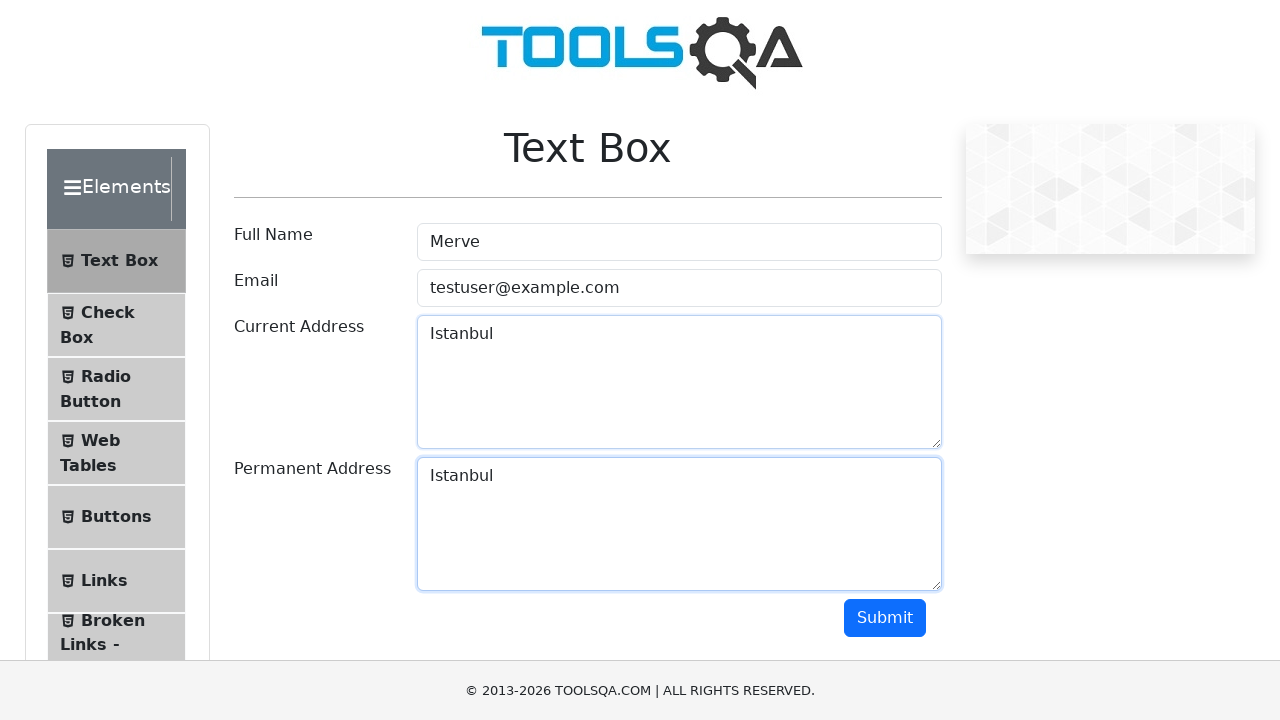

Scrolled down 250 pixels to reveal submit button
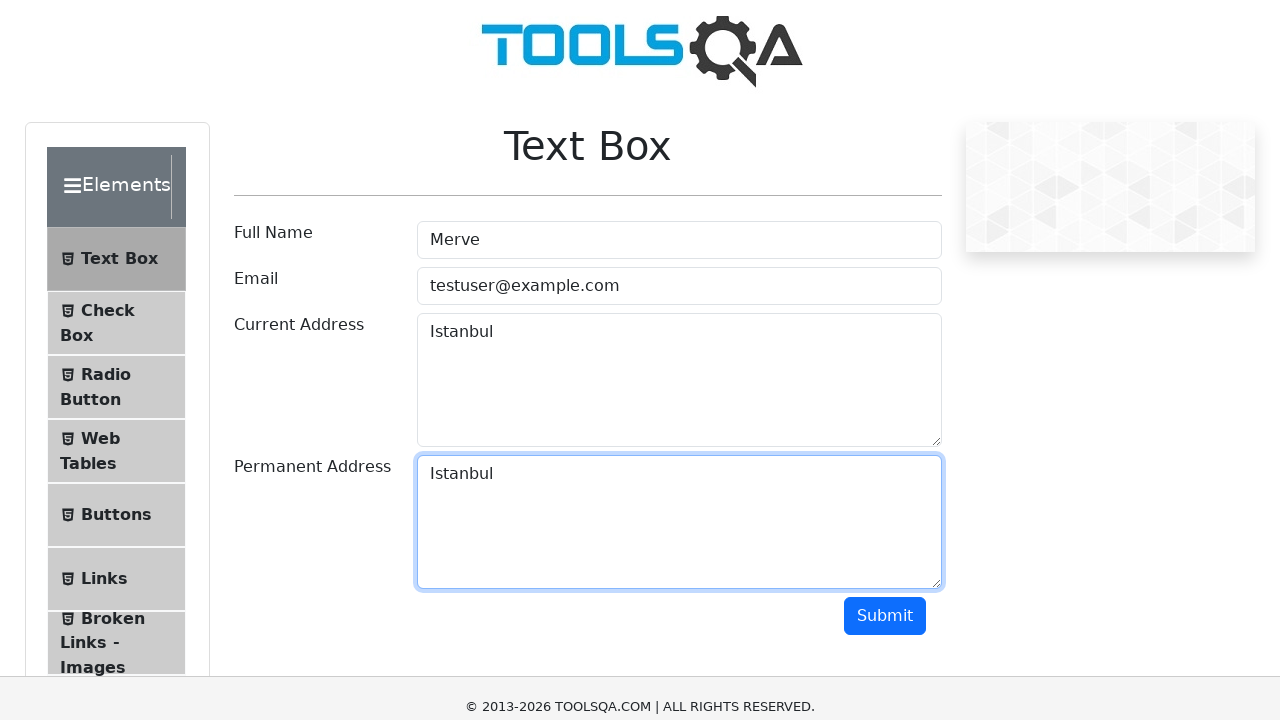

Clicked submit button to submit the form at (885, 368) on #submit
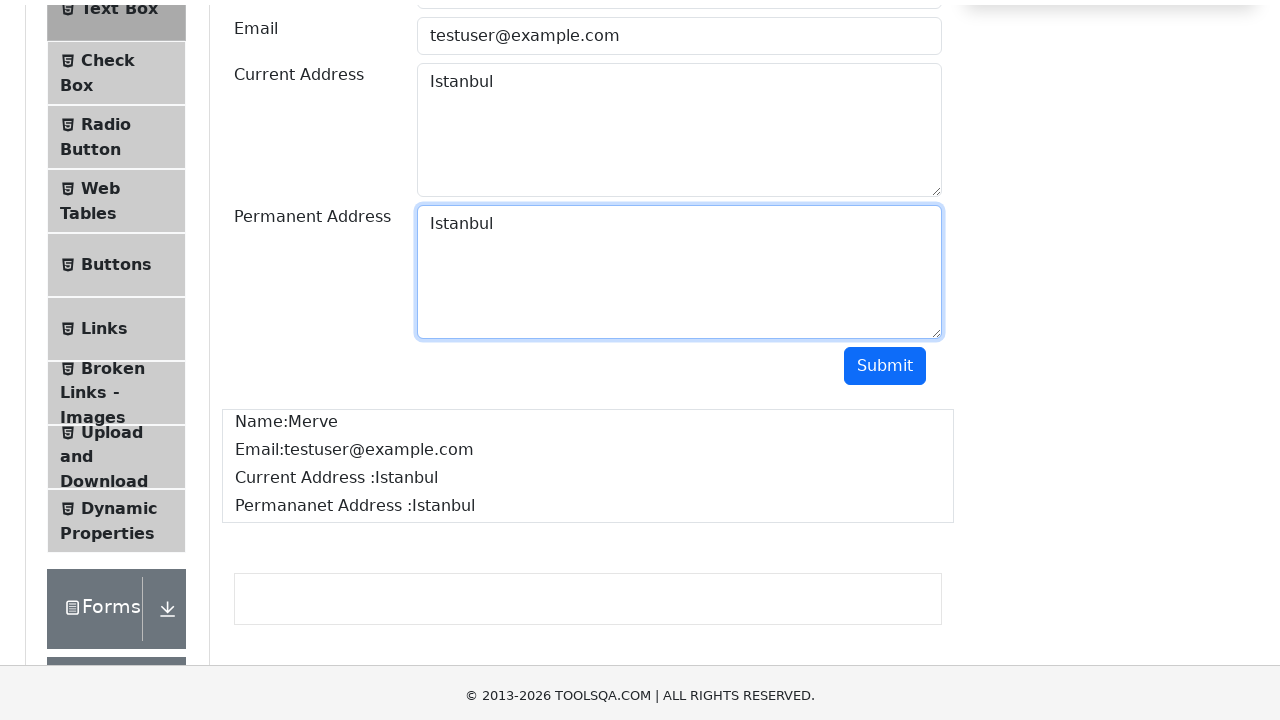

Name output field appeared on the page
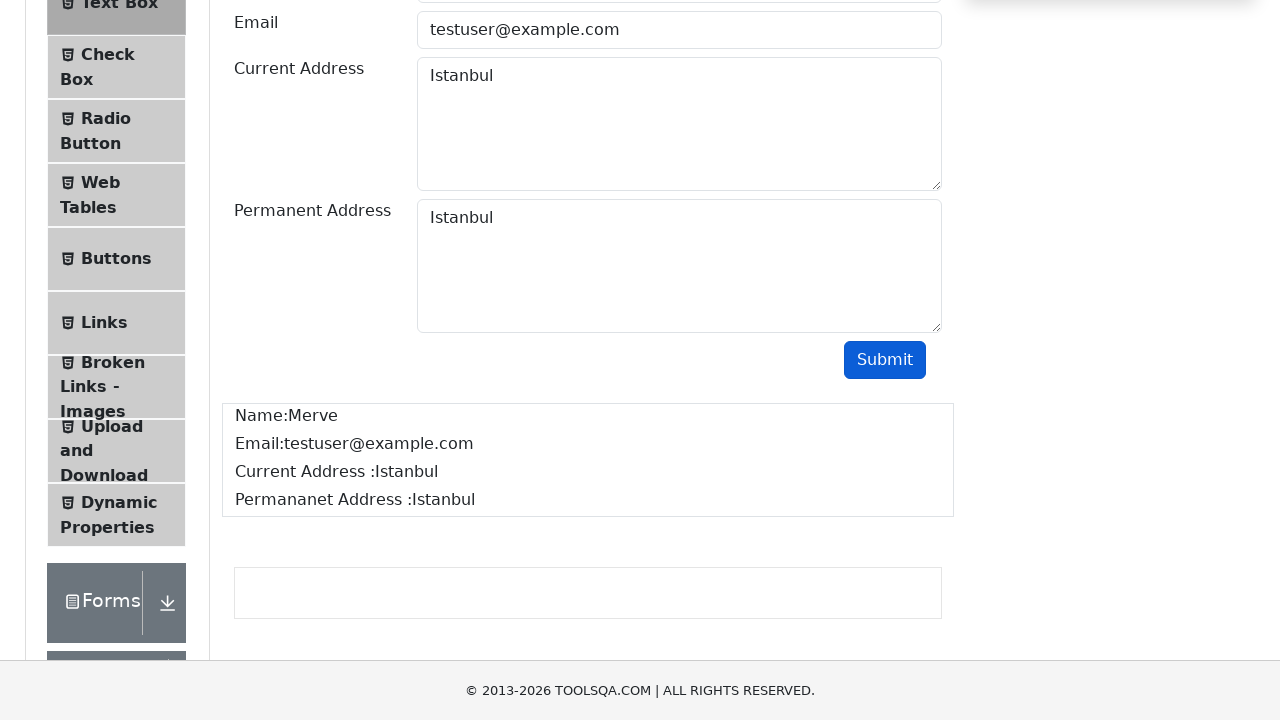

Email output field appeared on the page
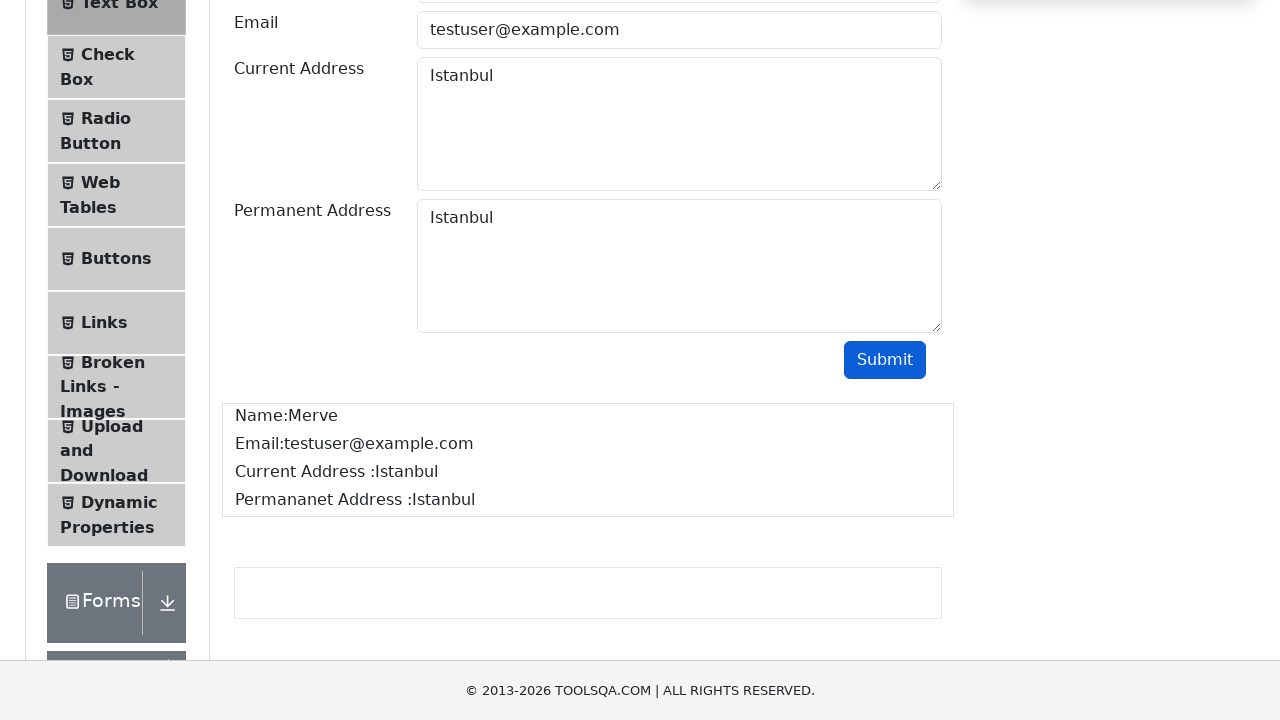

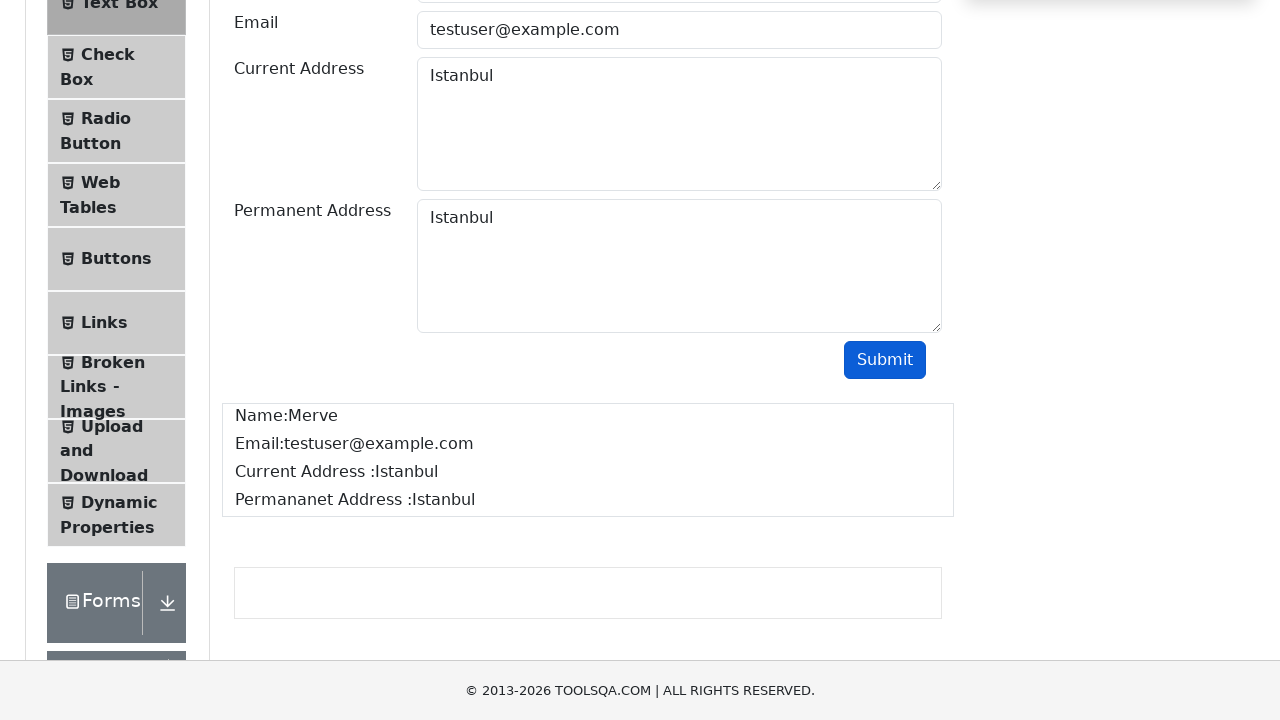